Tests a data types form by filling in personal information fields (name, address, email, phone, city, country, job position, company) and submitting the form, then verifies that the zip code field is highlighted red (as it was left empty) while all other filled fields are highlighted green.

Starting URL: https://bonigarcia.dev/selenium-webdriver-java/data-types.html

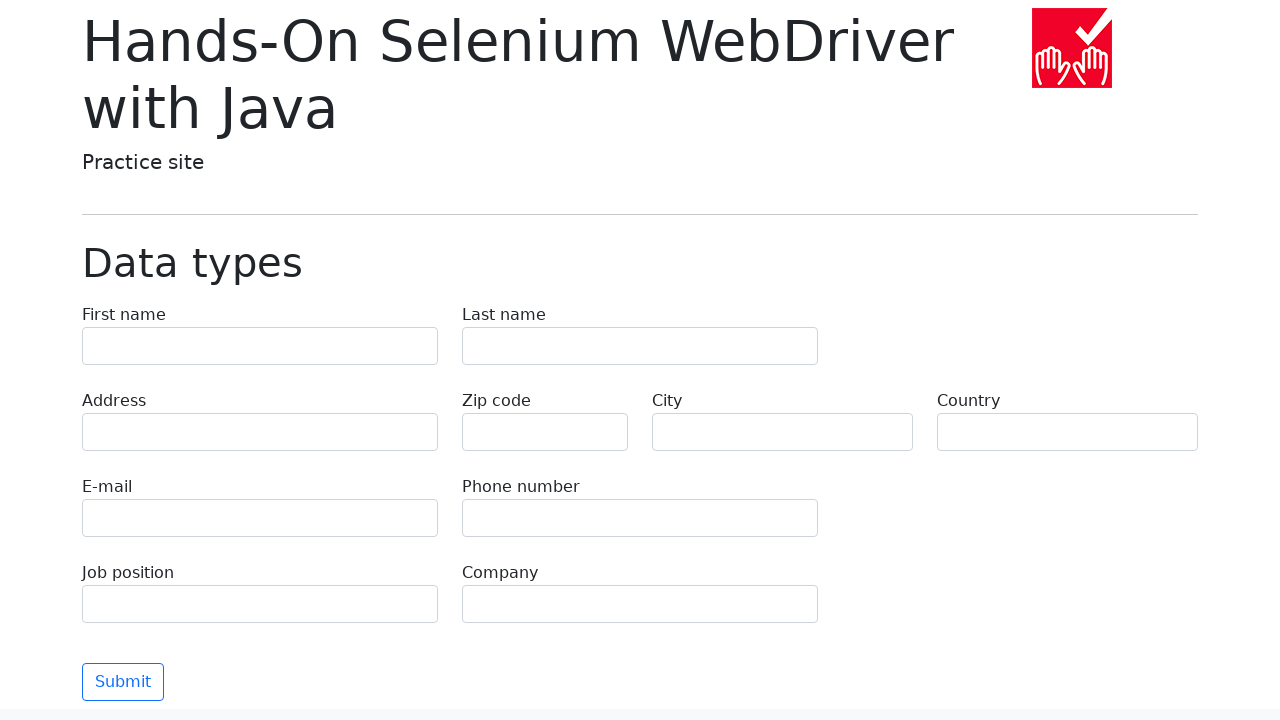

Filled first name field with 'Иван' on input[name="first-name"]
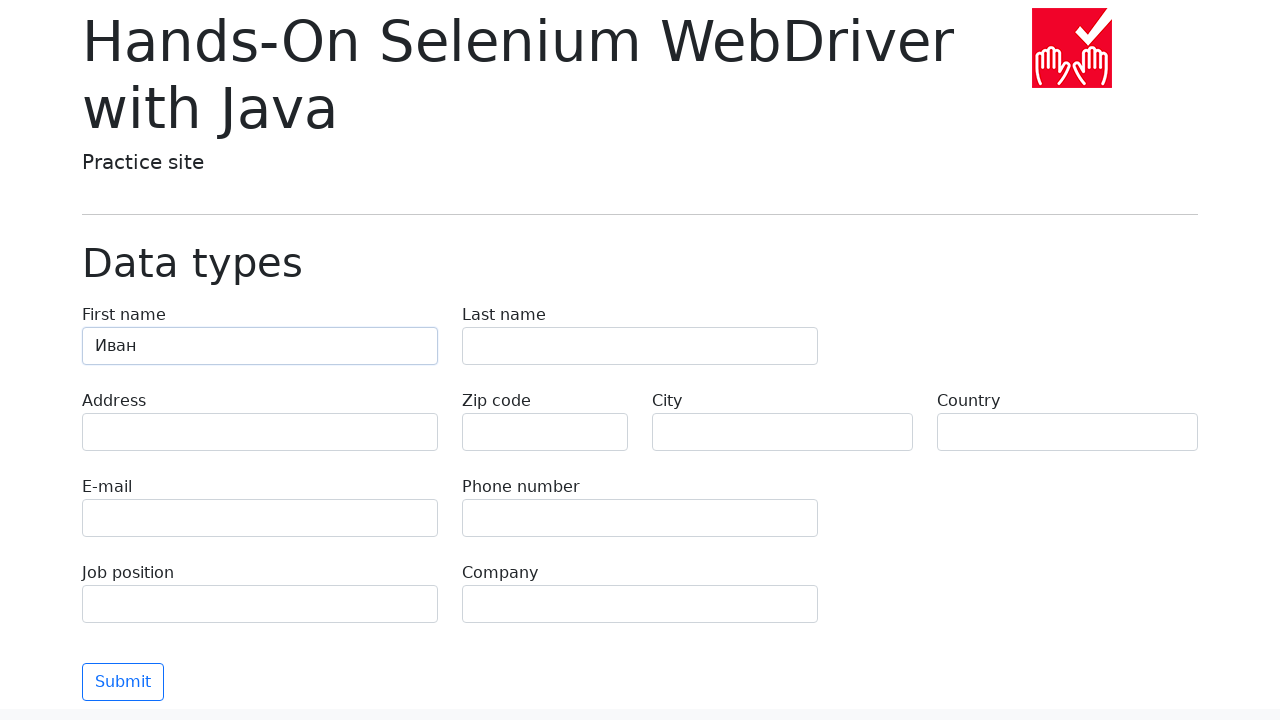

Filled last name field with 'Петров' on input[name="last-name"]
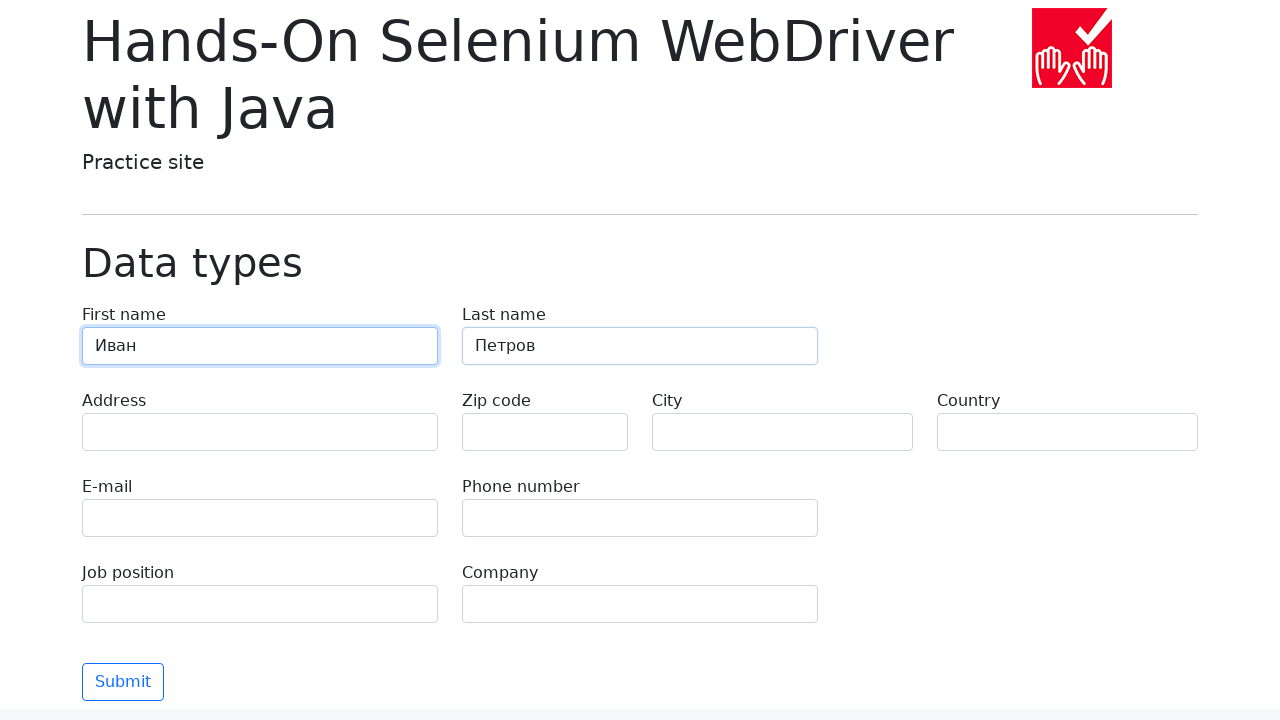

Filled address field with 'Ленина, 55-3' on input[name="address"]
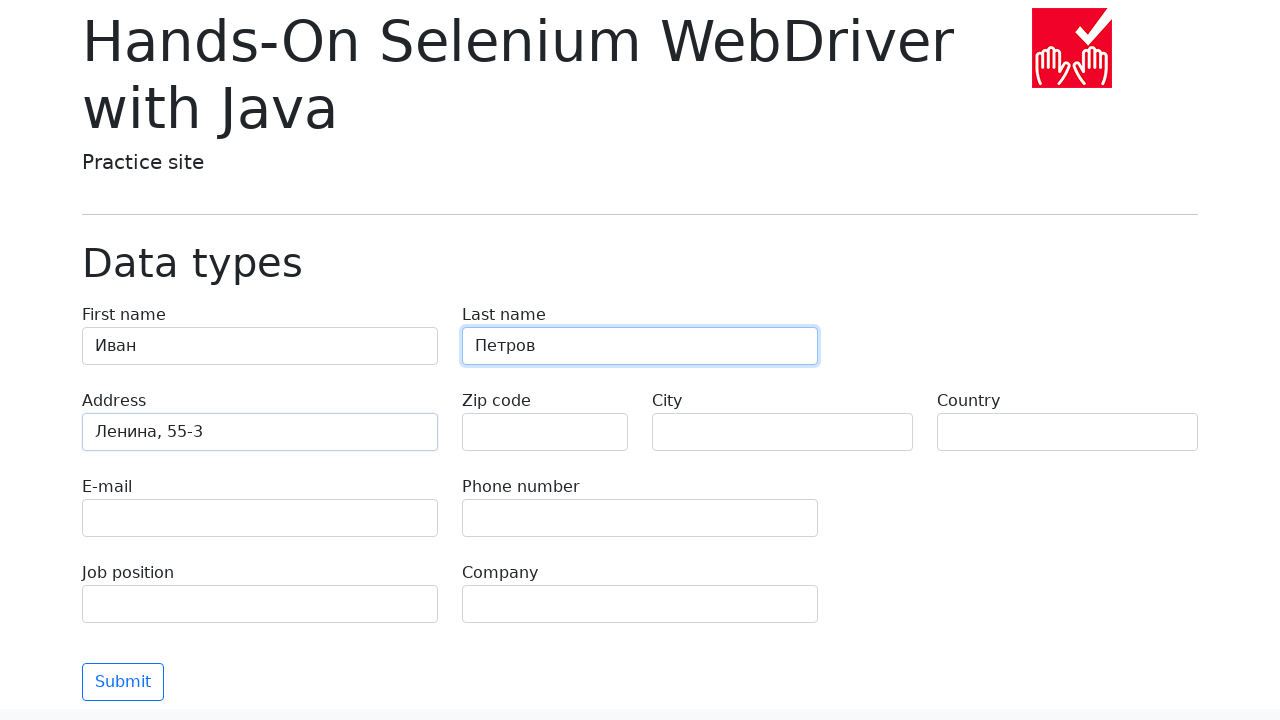

Filled email field with 'test@skypro.com' on input[name="e-mail"]
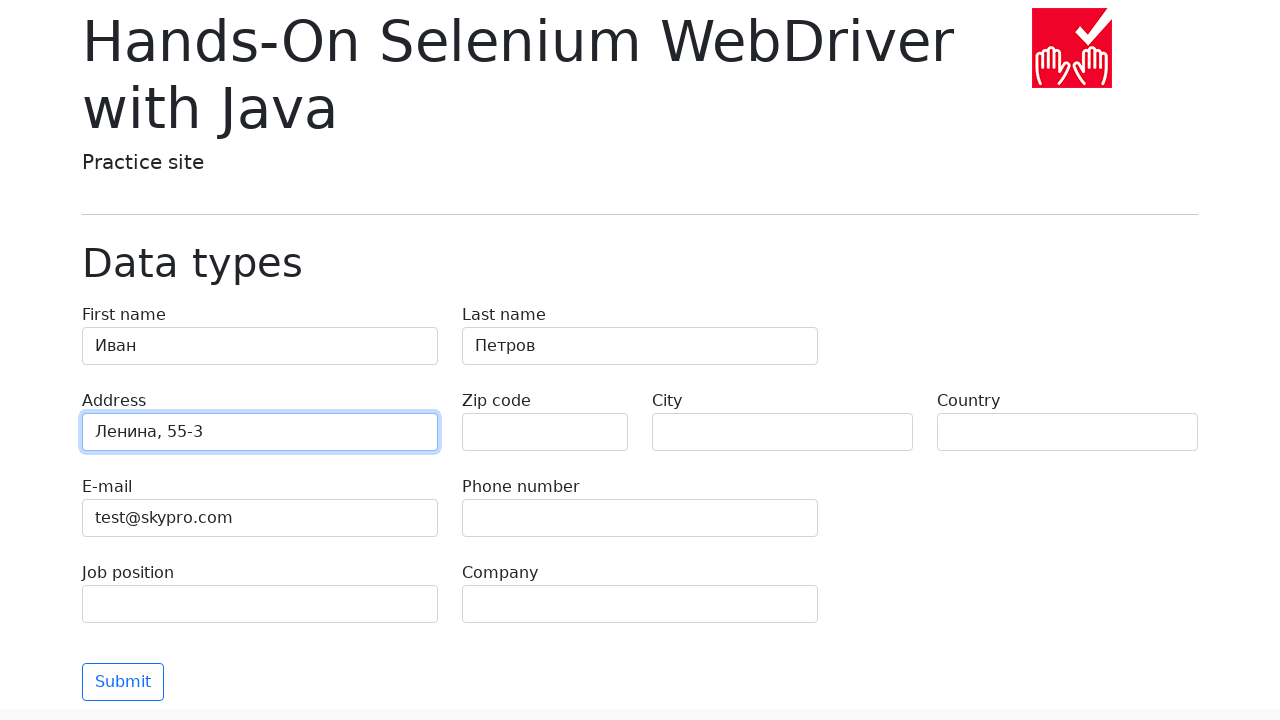

Filled phone field with '+7985899998787' on input[name="phone"]
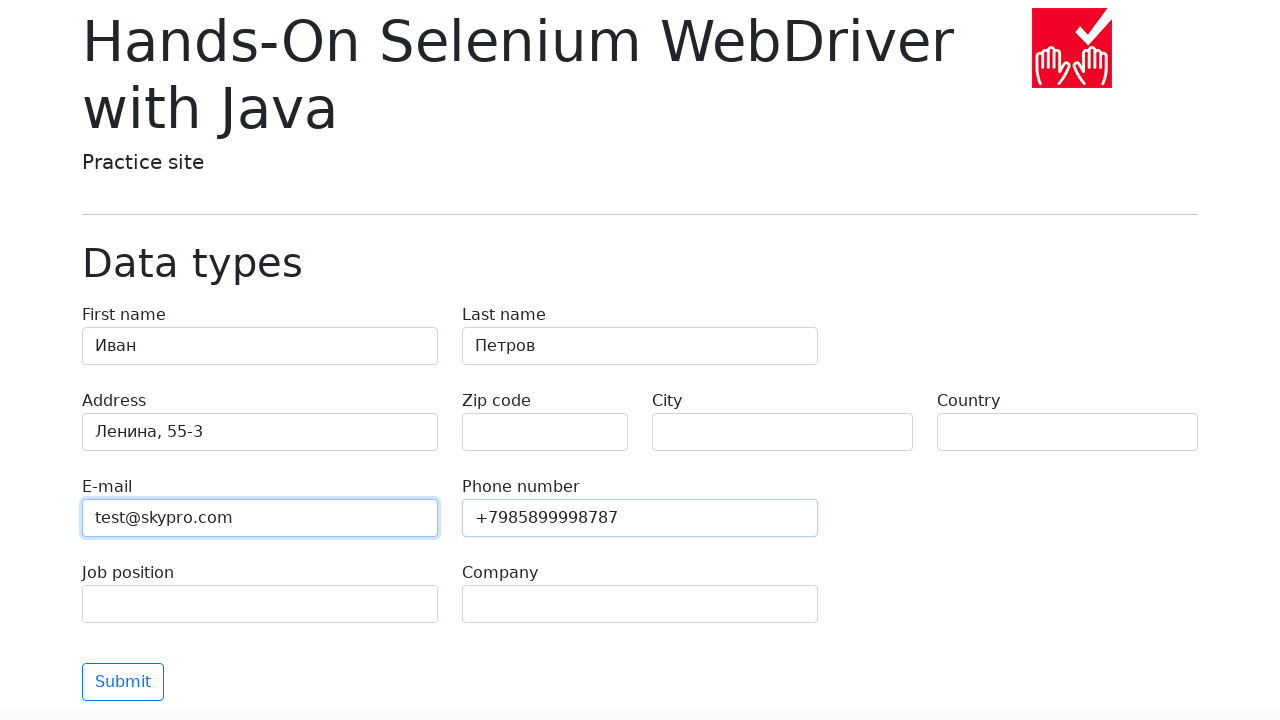

Filled city field with 'Москва' on input[name="city"]
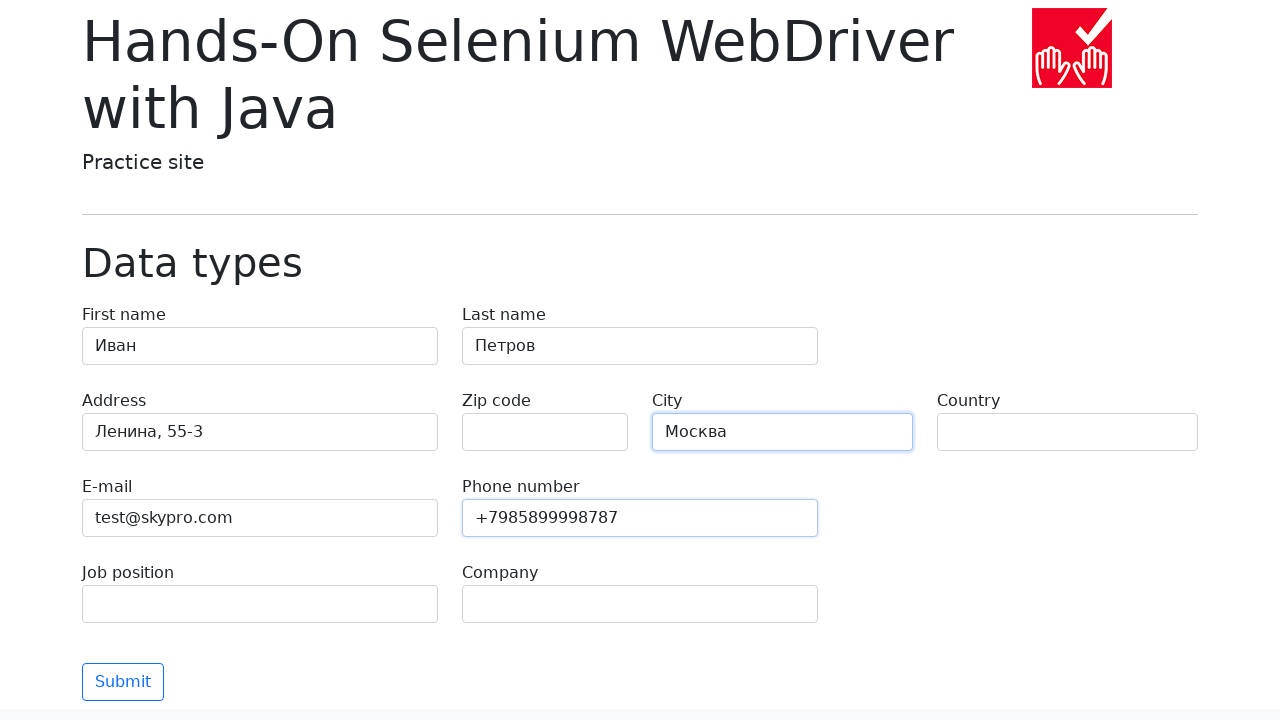

Filled country field with 'Россия' on input[name="country"]
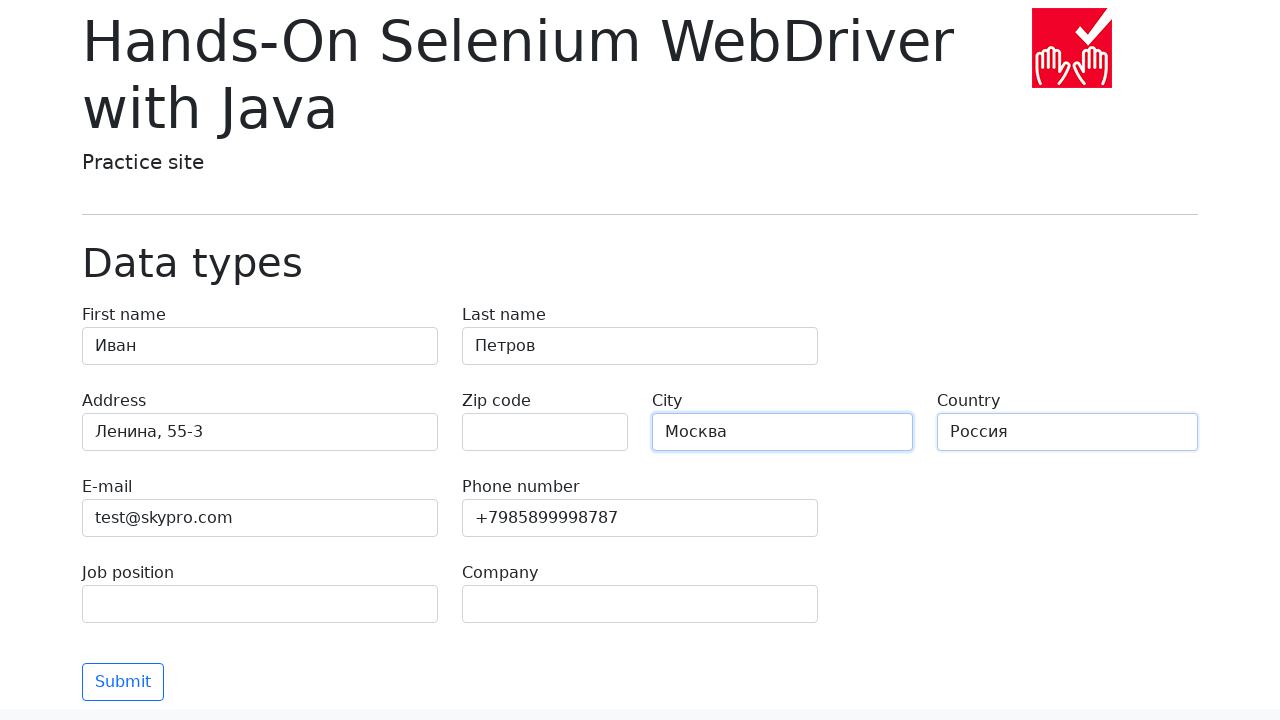

Filled job position field with 'QA' on input[name="job-position"]
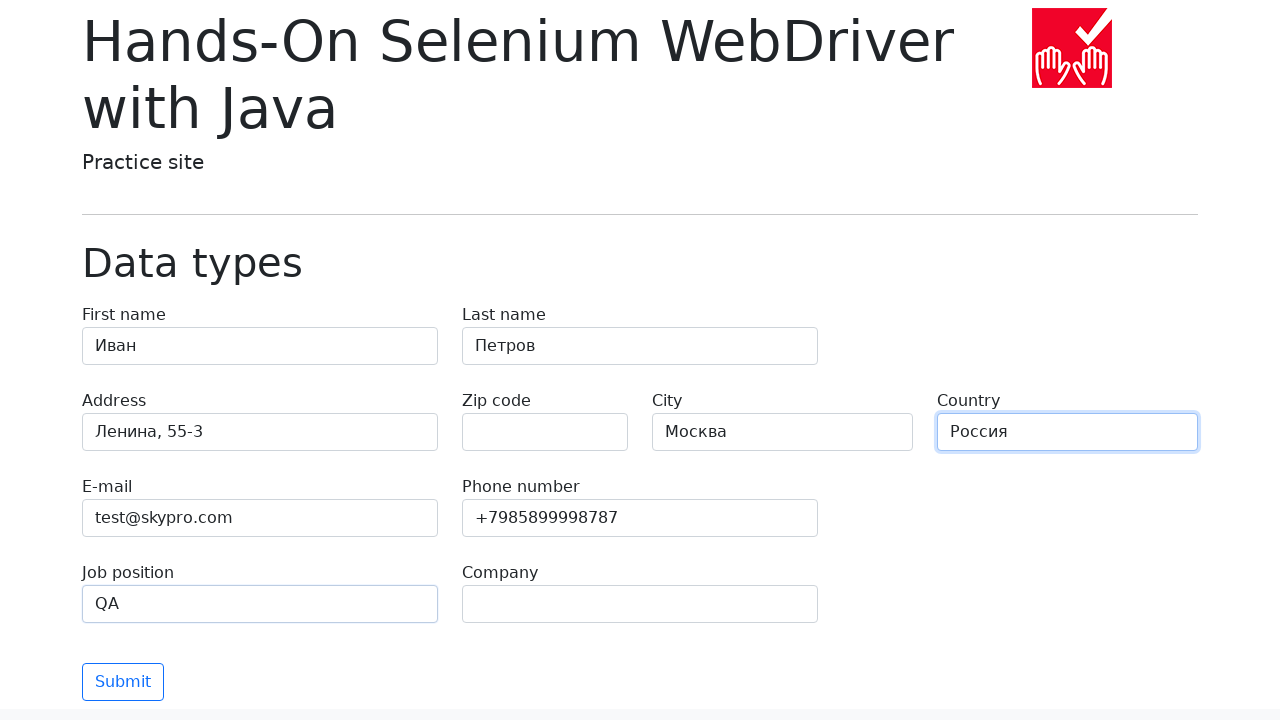

Filled company field with 'SkyPro' on input[name="company"]
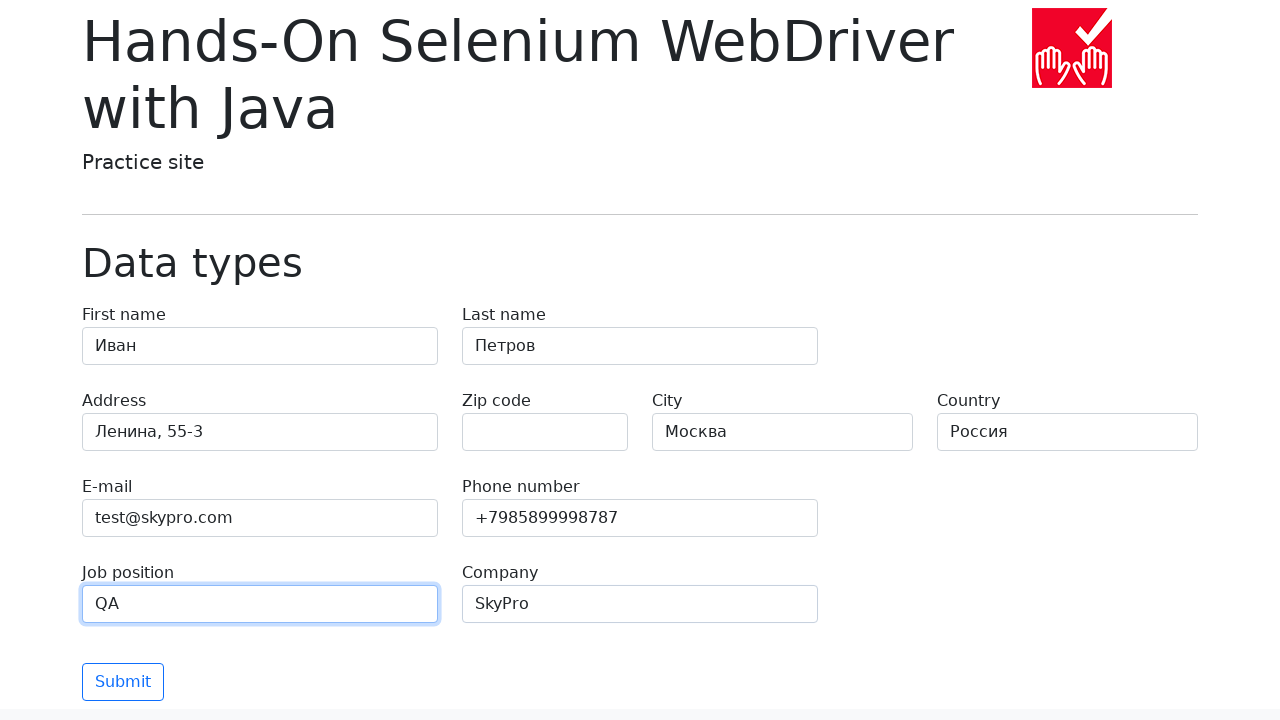

Clicked Submit button to validate form at (123, 682) on button[type="submit"]
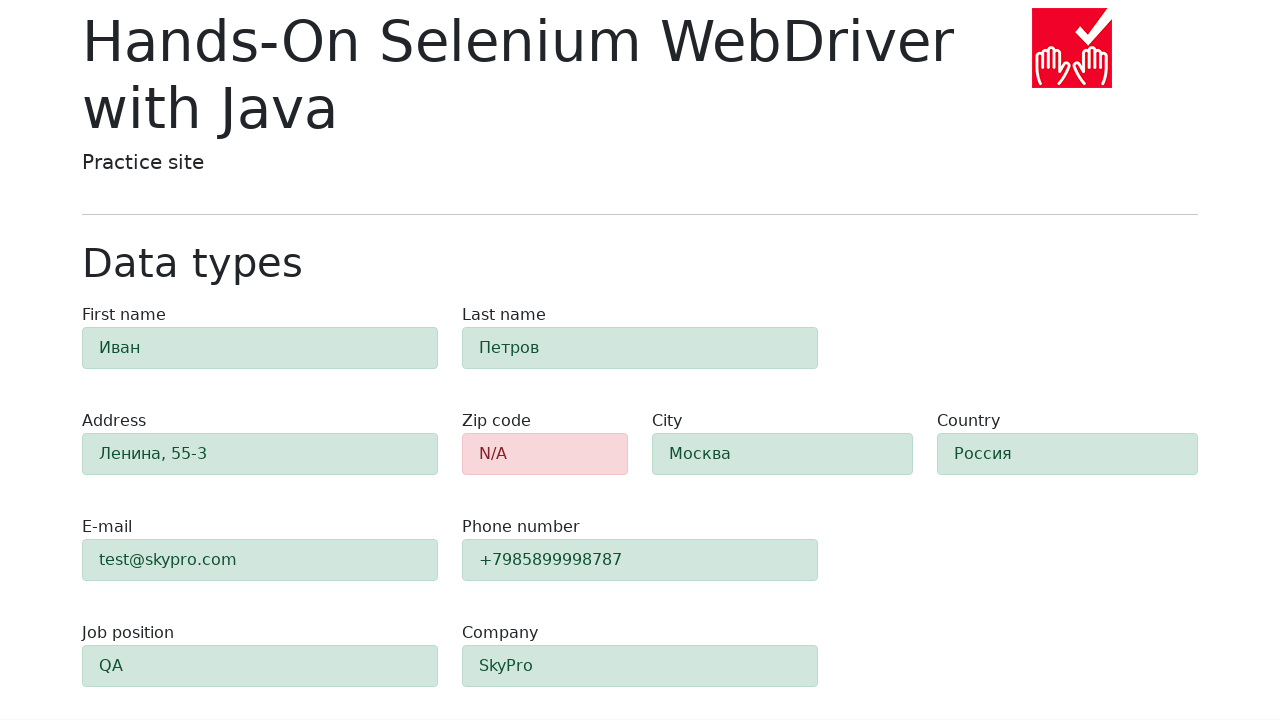

Form validation completed and zip code field is visible
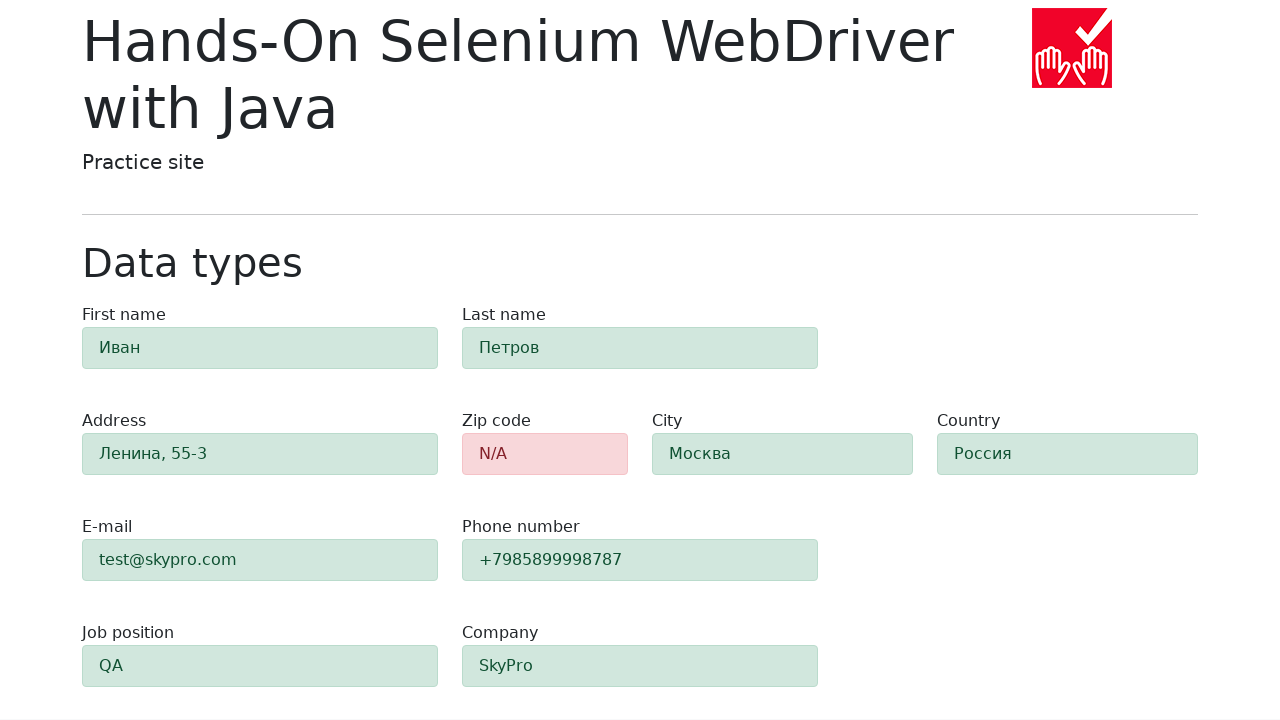

Verified zip code field is highlighted red (alert-danger)
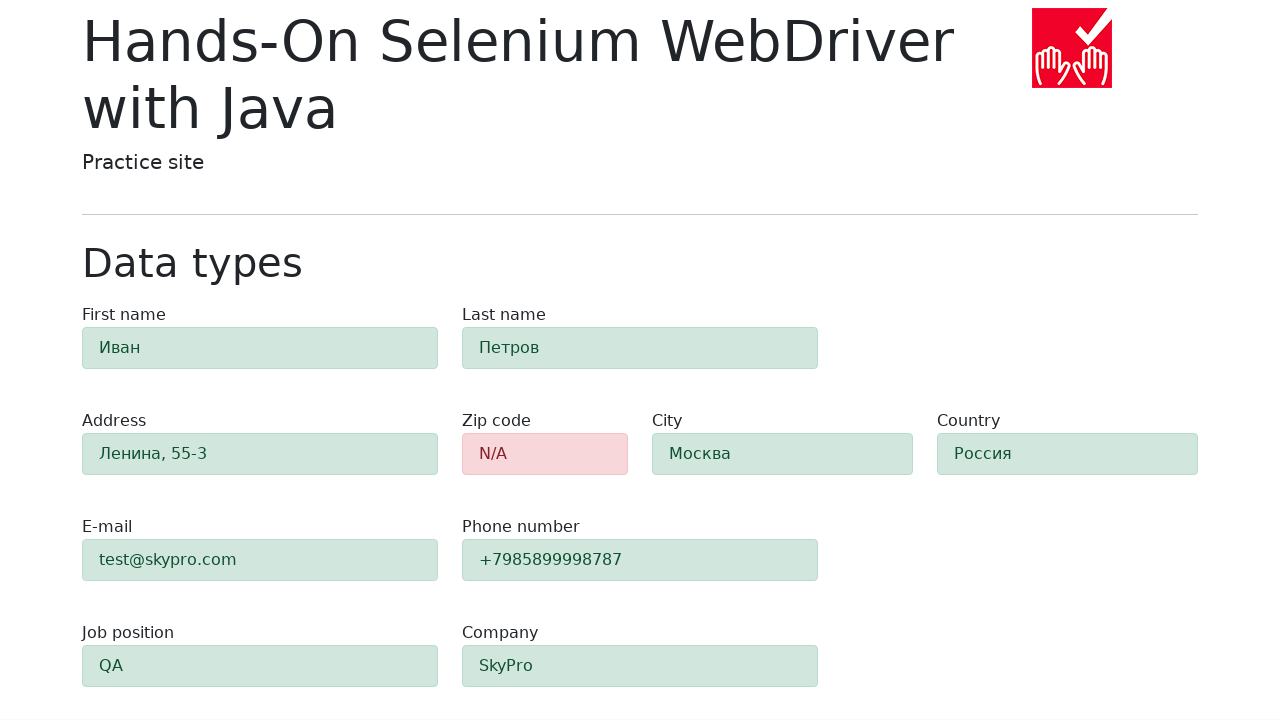

Verified #first-name field is highlighted green (alert-success)
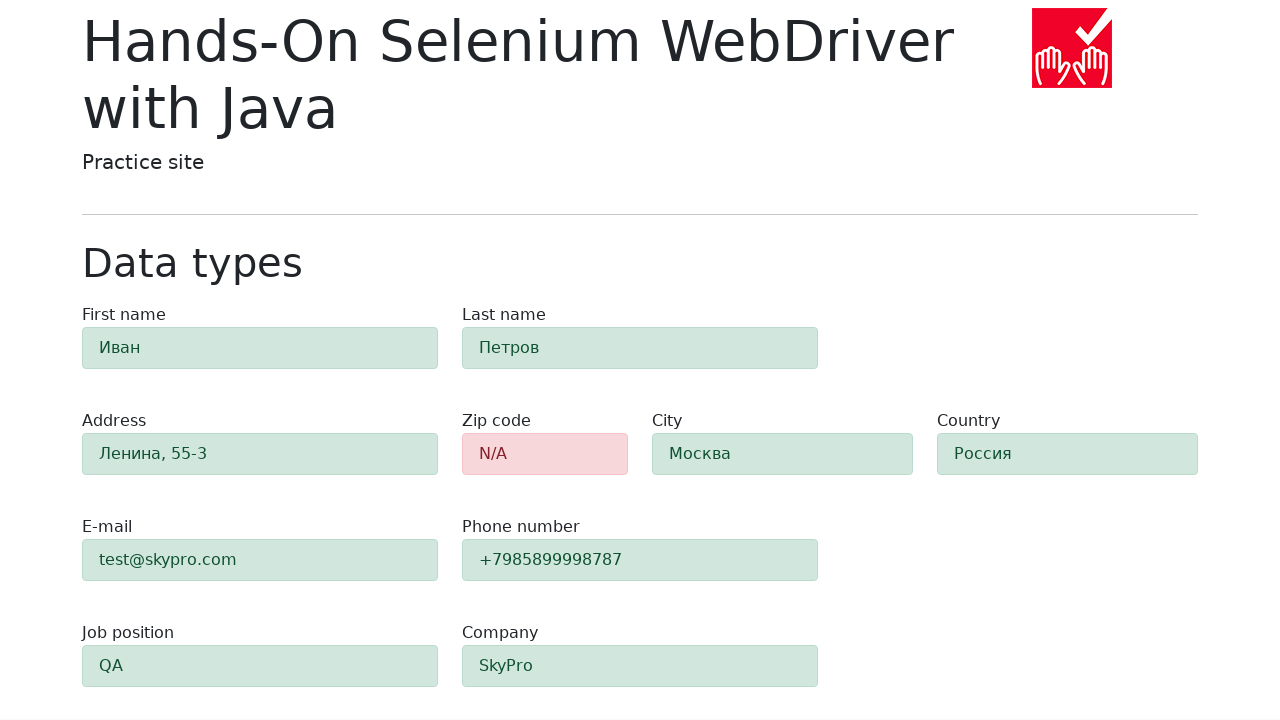

Verified #last-name field is highlighted green (alert-success)
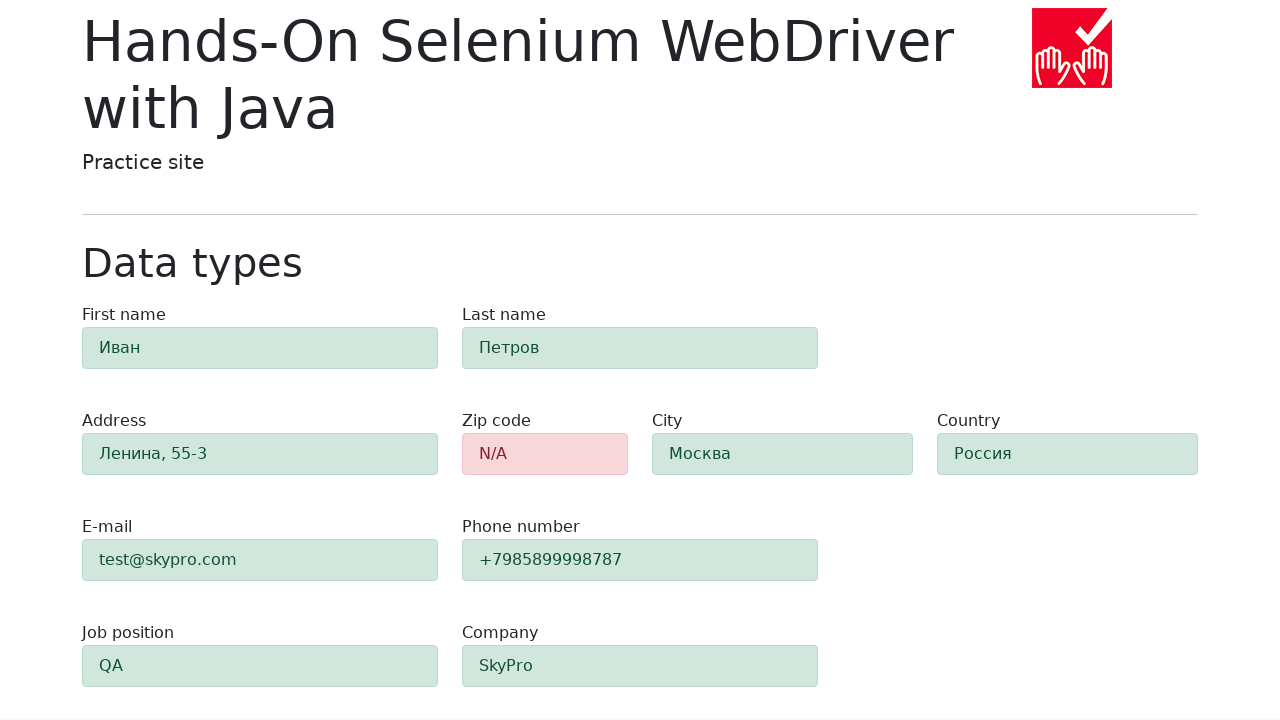

Verified #address field is highlighted green (alert-success)
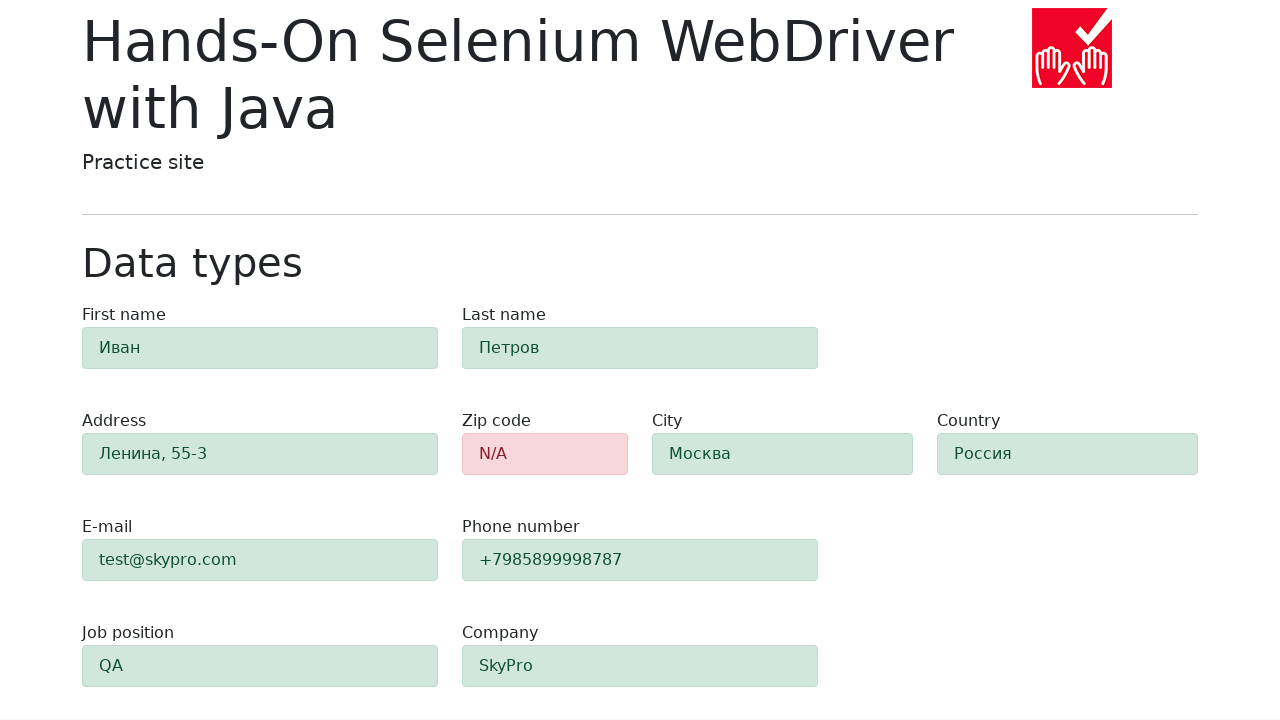

Verified #e-mail field is highlighted green (alert-success)
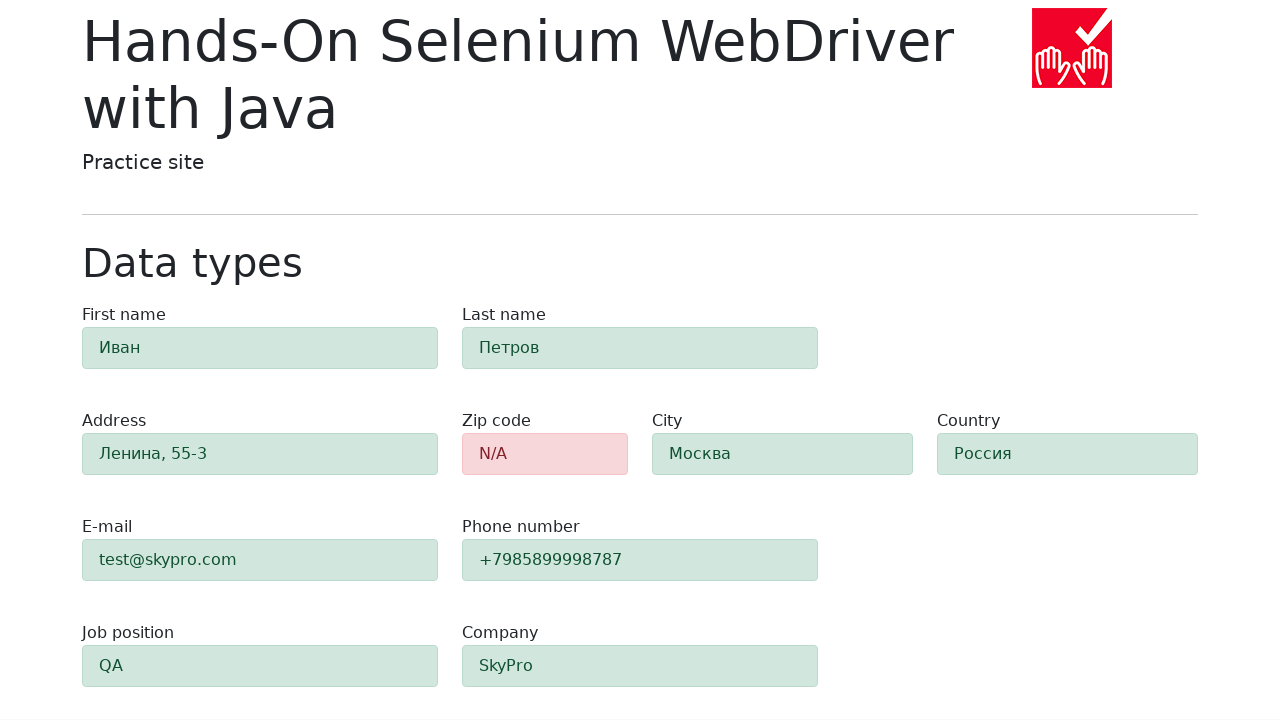

Verified #phone field is highlighted green (alert-success)
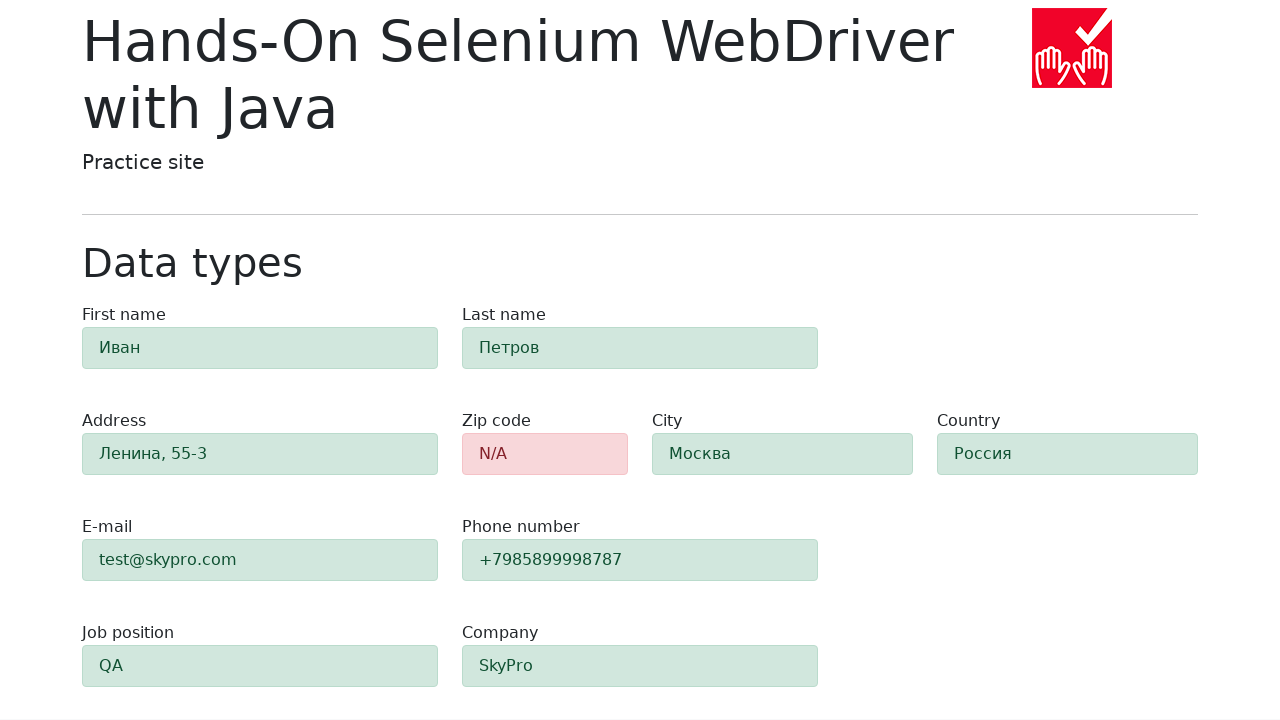

Verified #city field is highlighted green (alert-success)
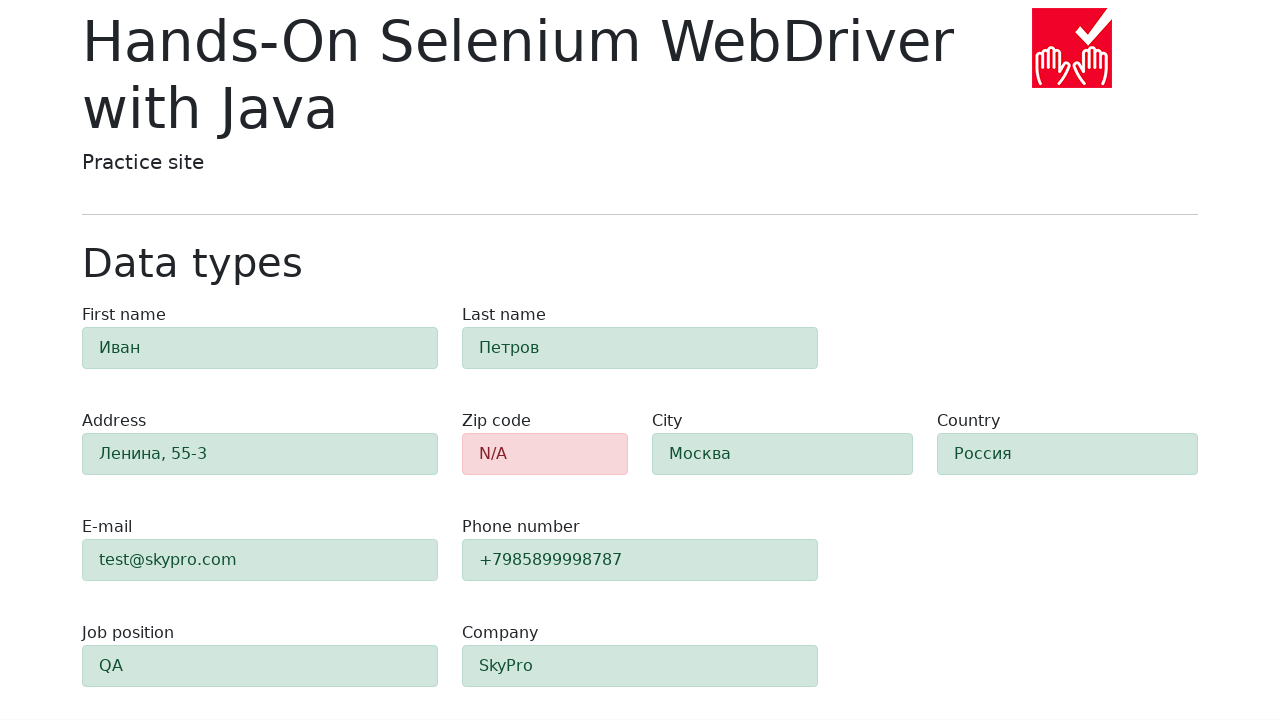

Verified #country field is highlighted green (alert-success)
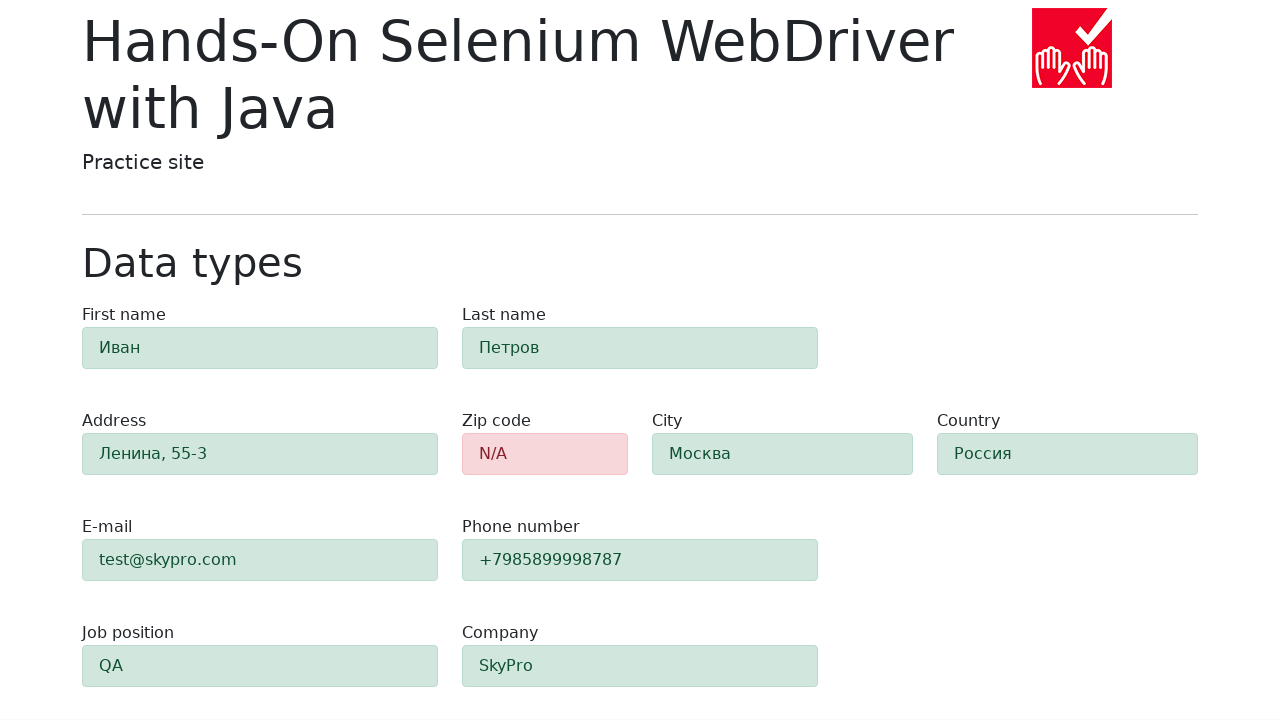

Verified #job-position field is highlighted green (alert-success)
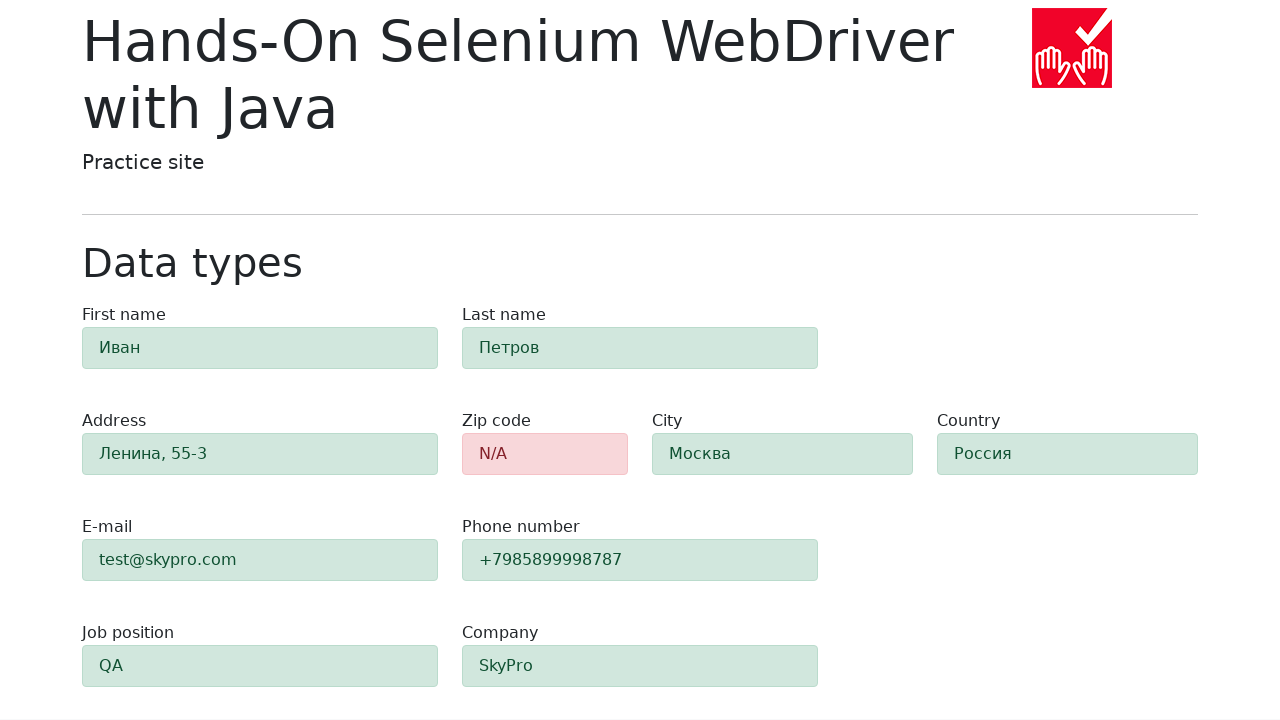

Verified #company field is highlighted green (alert-success)
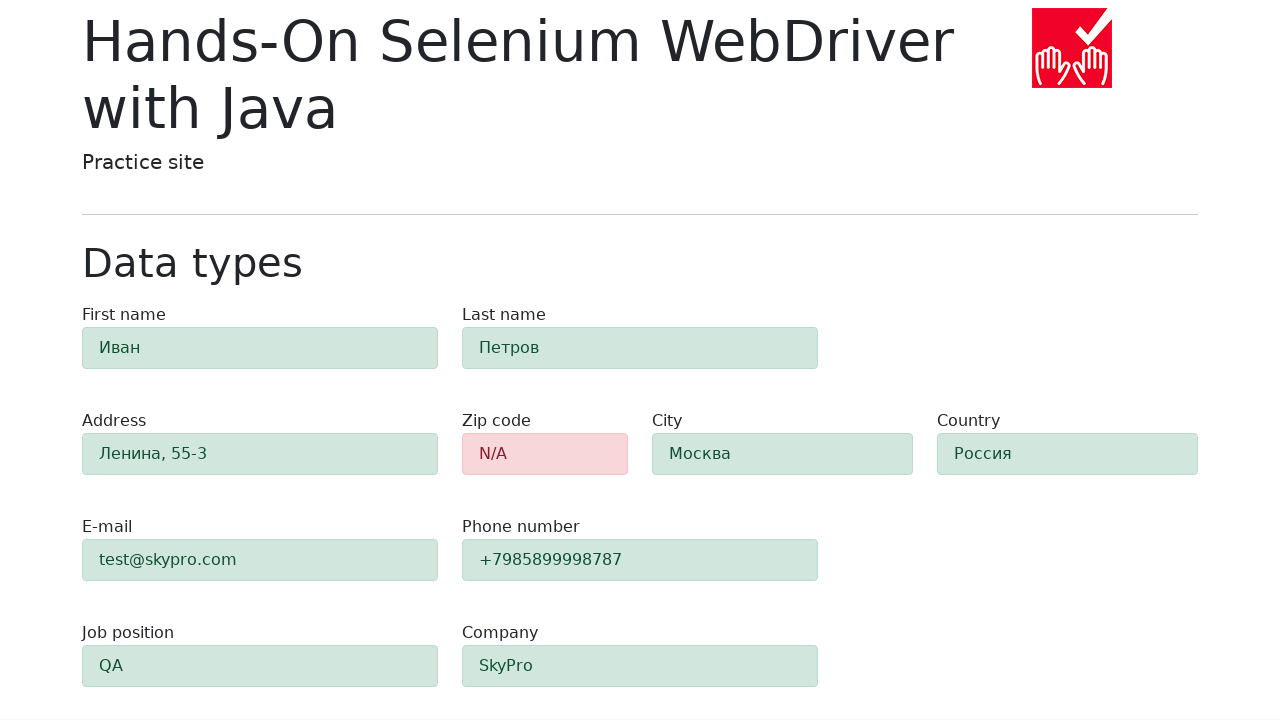

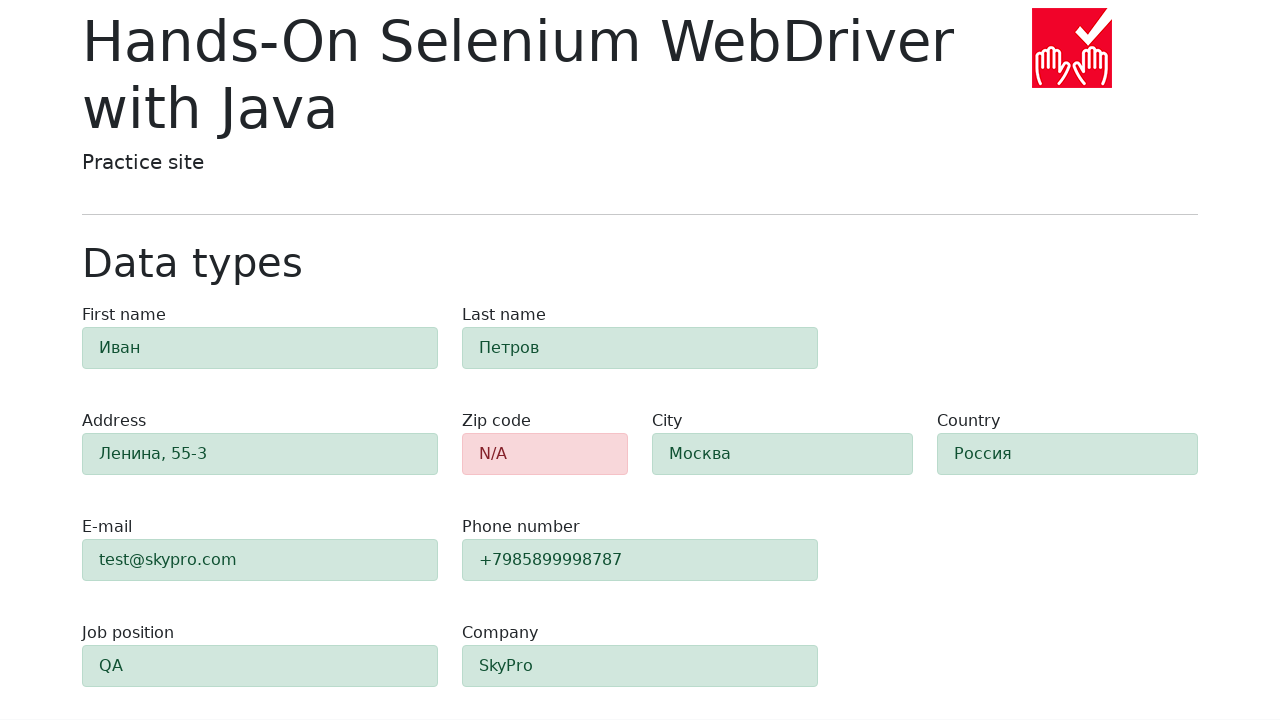